Navigates to a Brazilian real estate investment fund page (KNRI11) and verifies that value elements are present on the page

Starting URL: https://statusinvest.com.br/fundos-imobiliarios/knri11

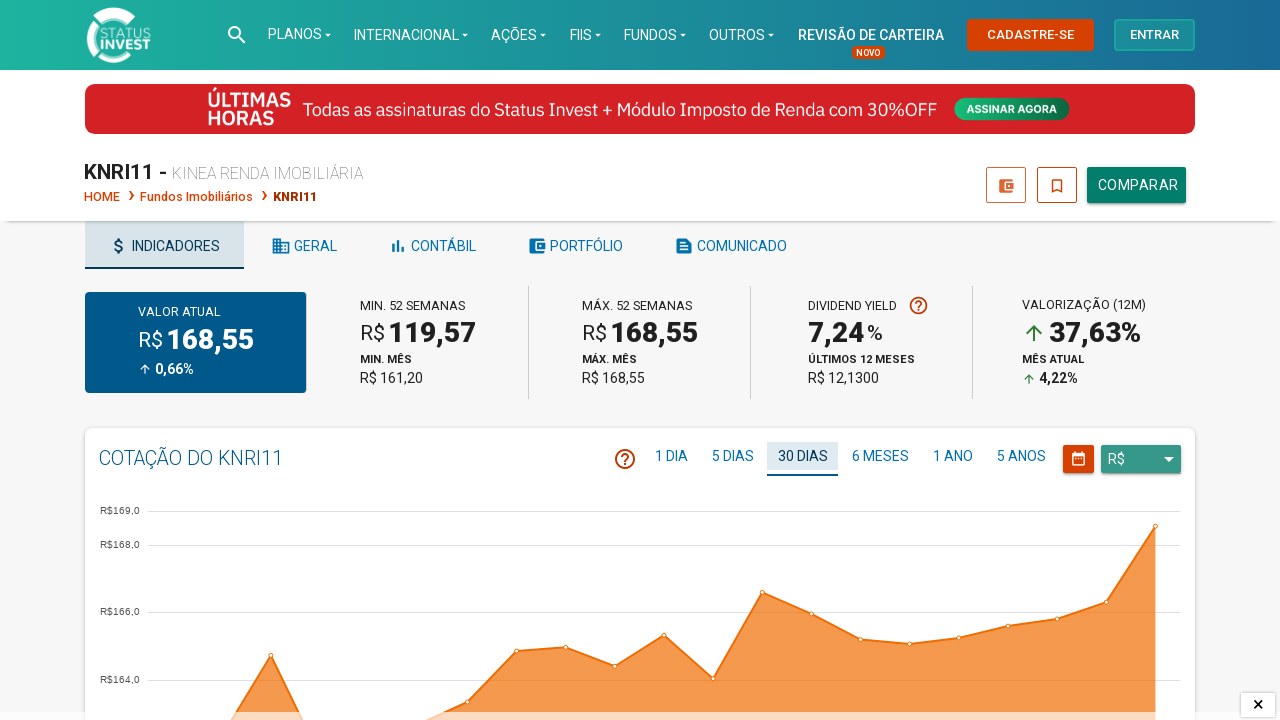

Waited for value elements to load on KNRI11 page
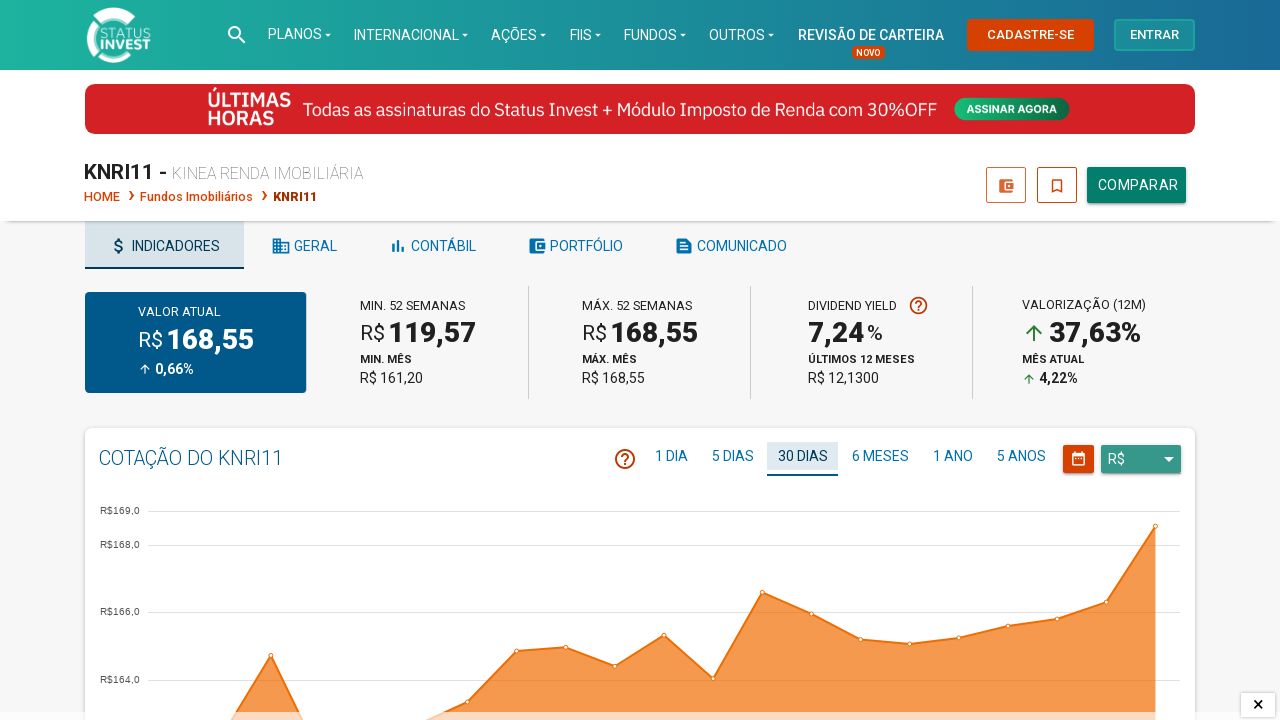

Verified 4th value element is present on page
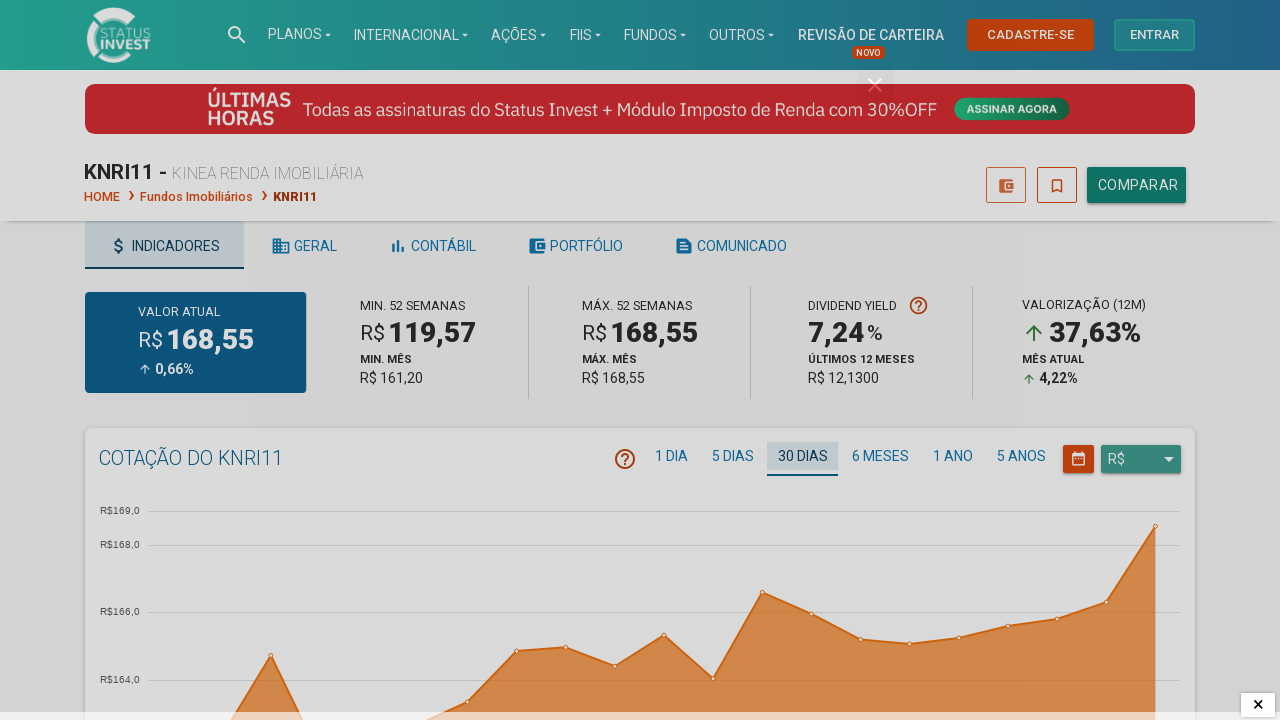

Verified 5th value element is present on page
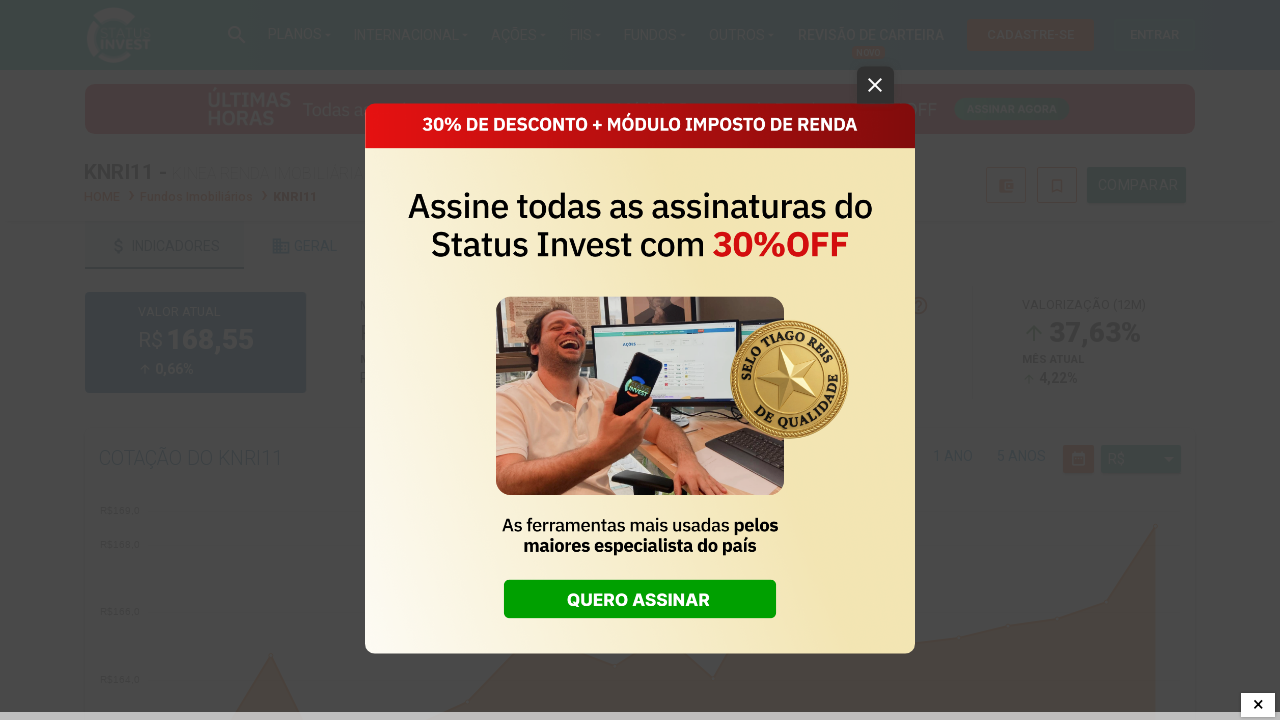

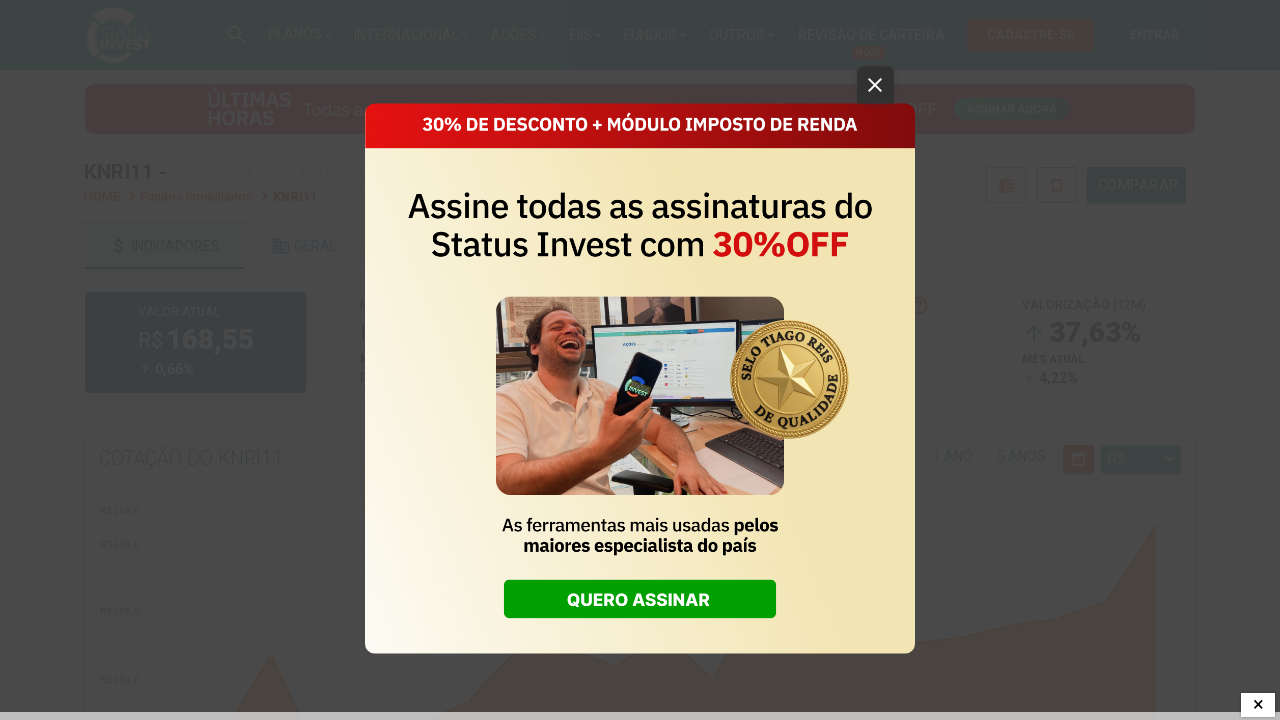